Tests dynamic controls functionality by verifying a textbox is initially disabled, clicking the Enable button, and confirming the textbox becomes enabled with a success message displayed.

Starting URL: https://the-internet.herokuapp.com/dynamic_controls

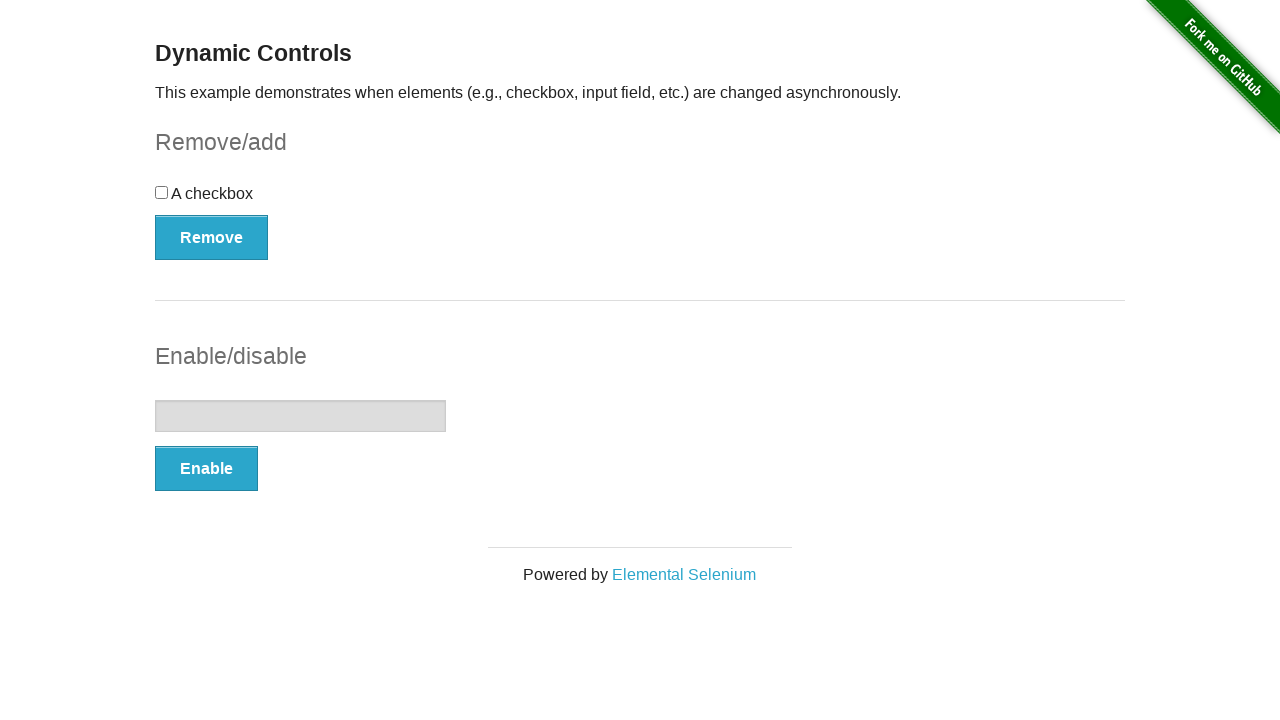

Verified textbox is initially disabled
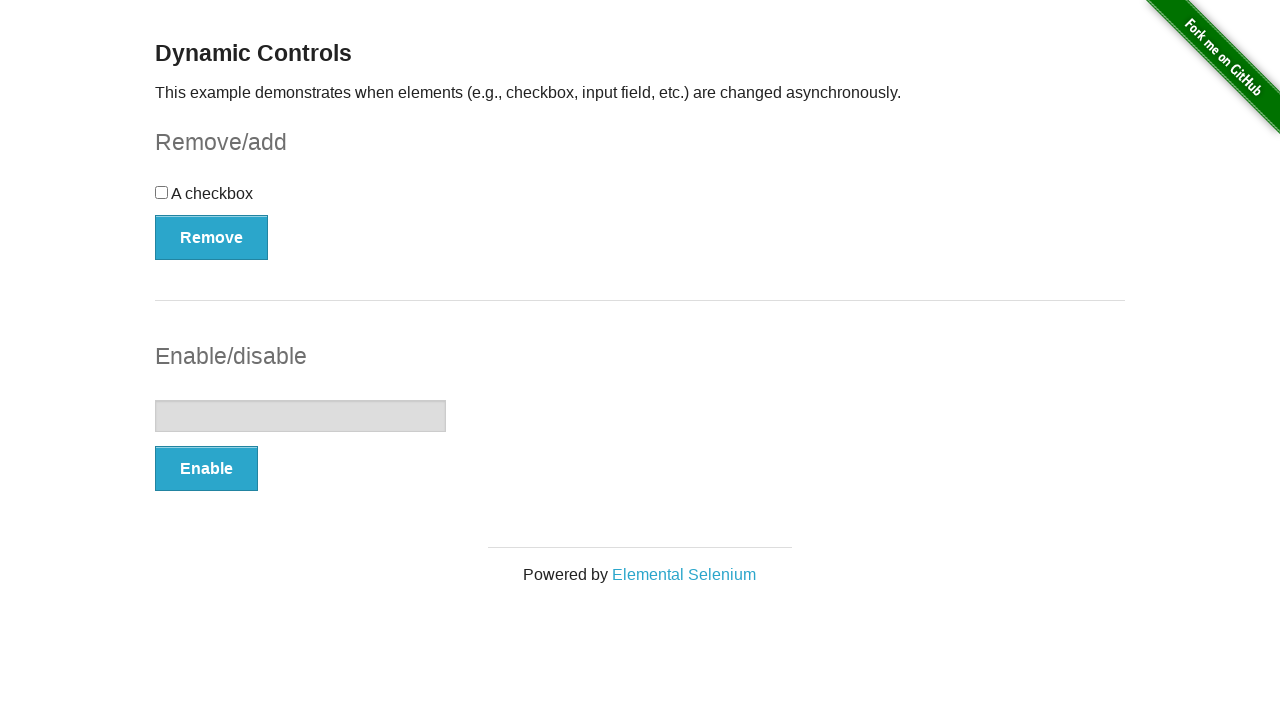

Clicked the Enable button at (206, 469) on (//button[@type='button'])[2]
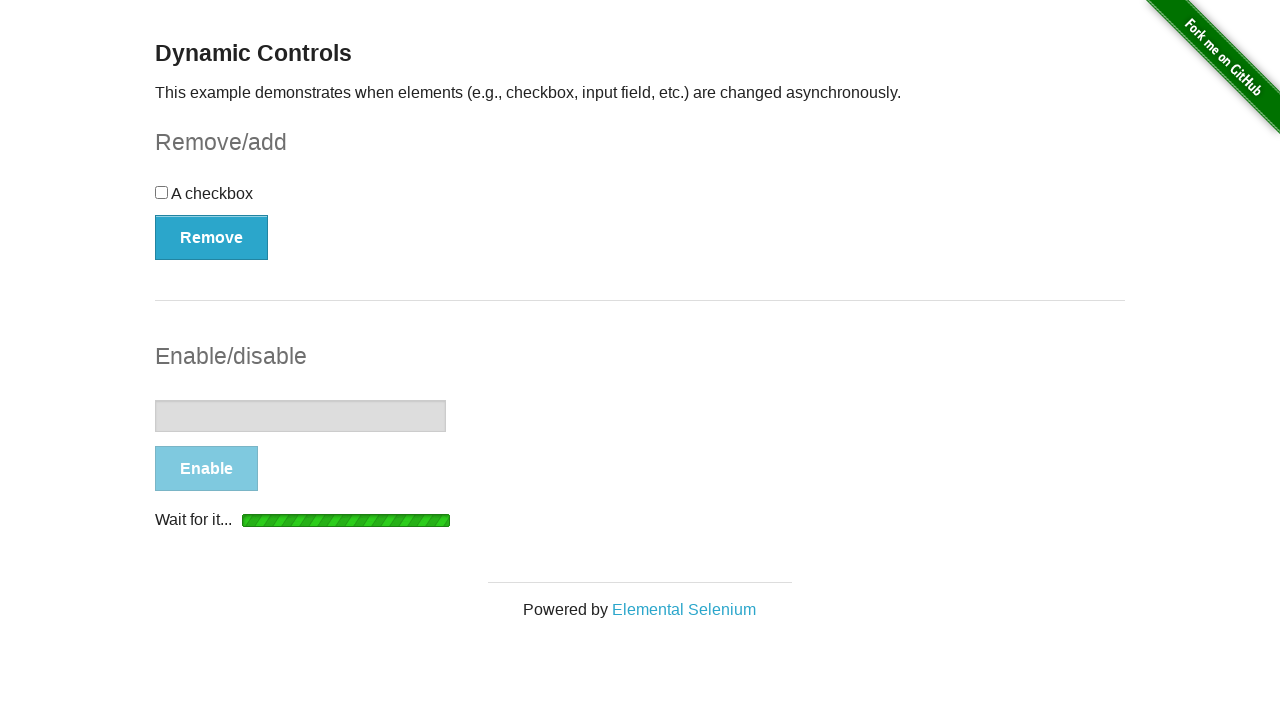

Waited for textbox to become enabled
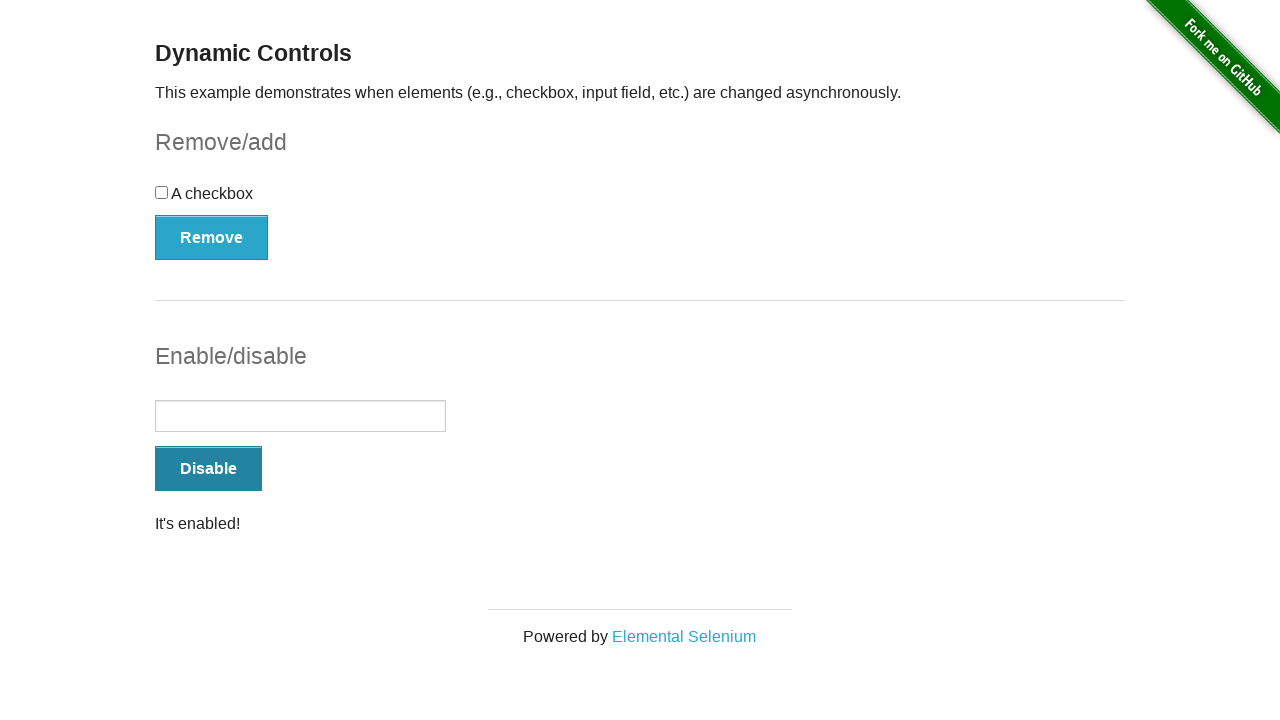

Verified textbox is now enabled
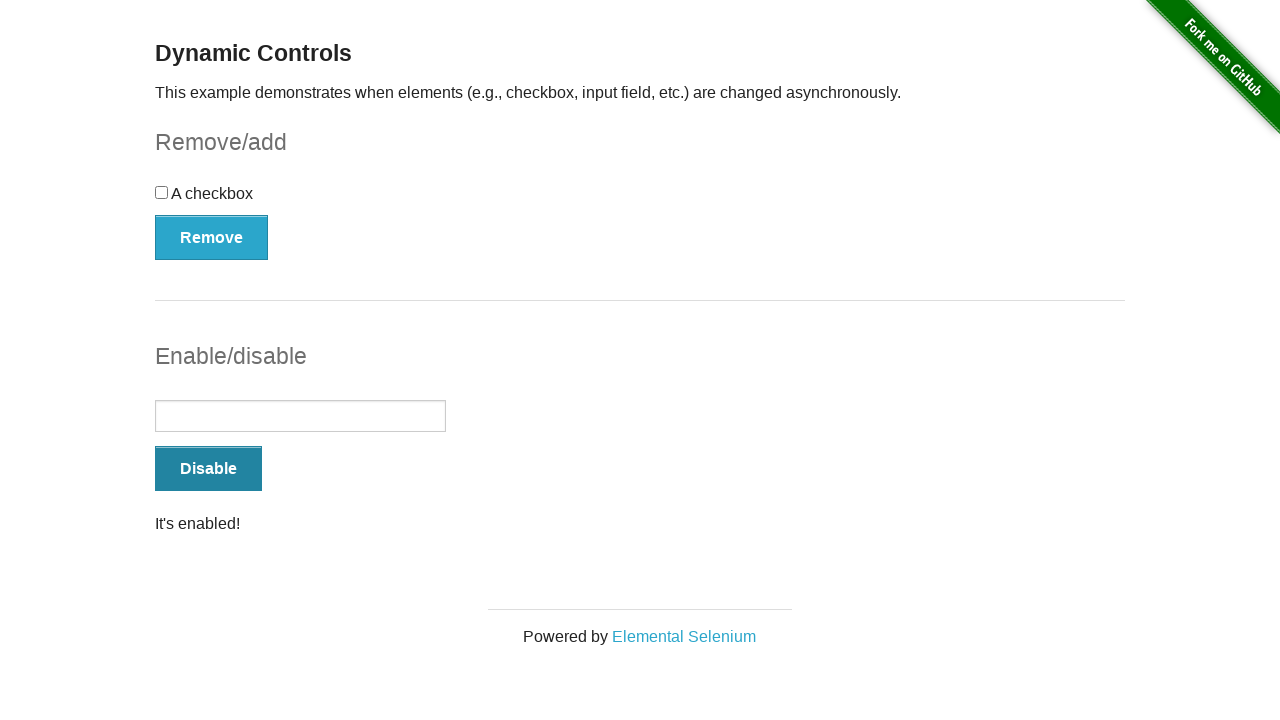

Waited for success message element to appear
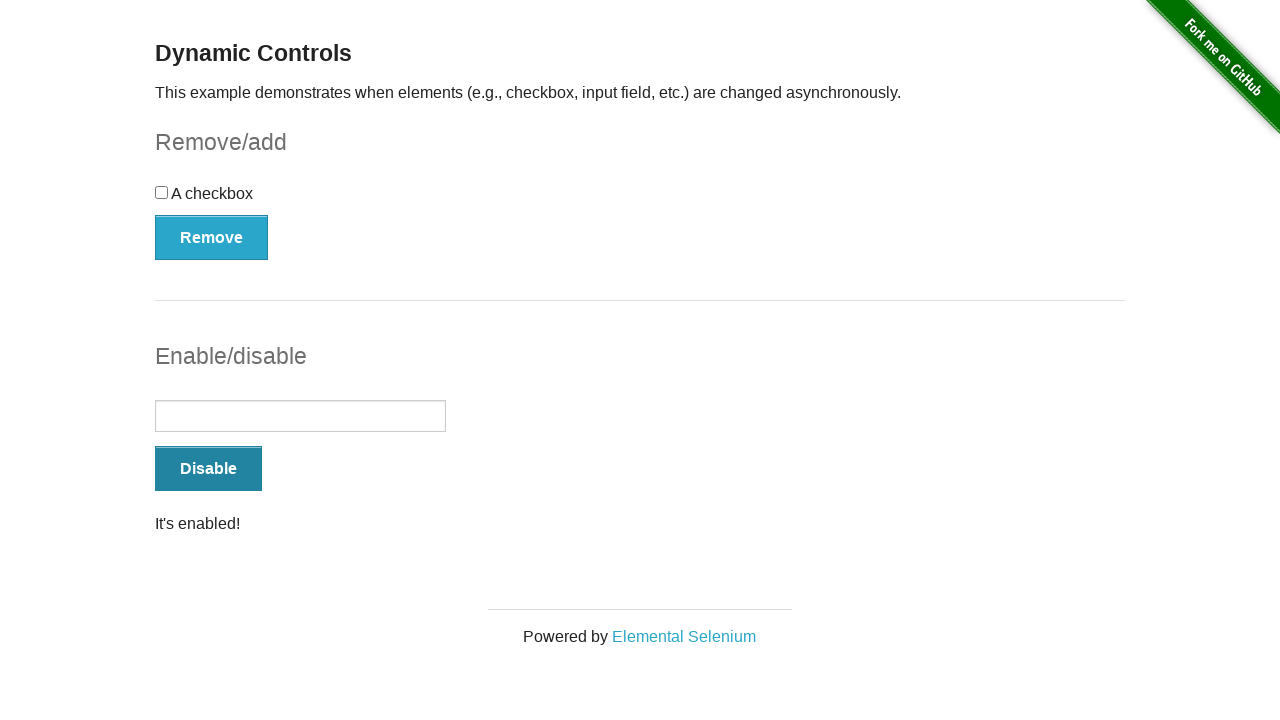

Verified success message is visible
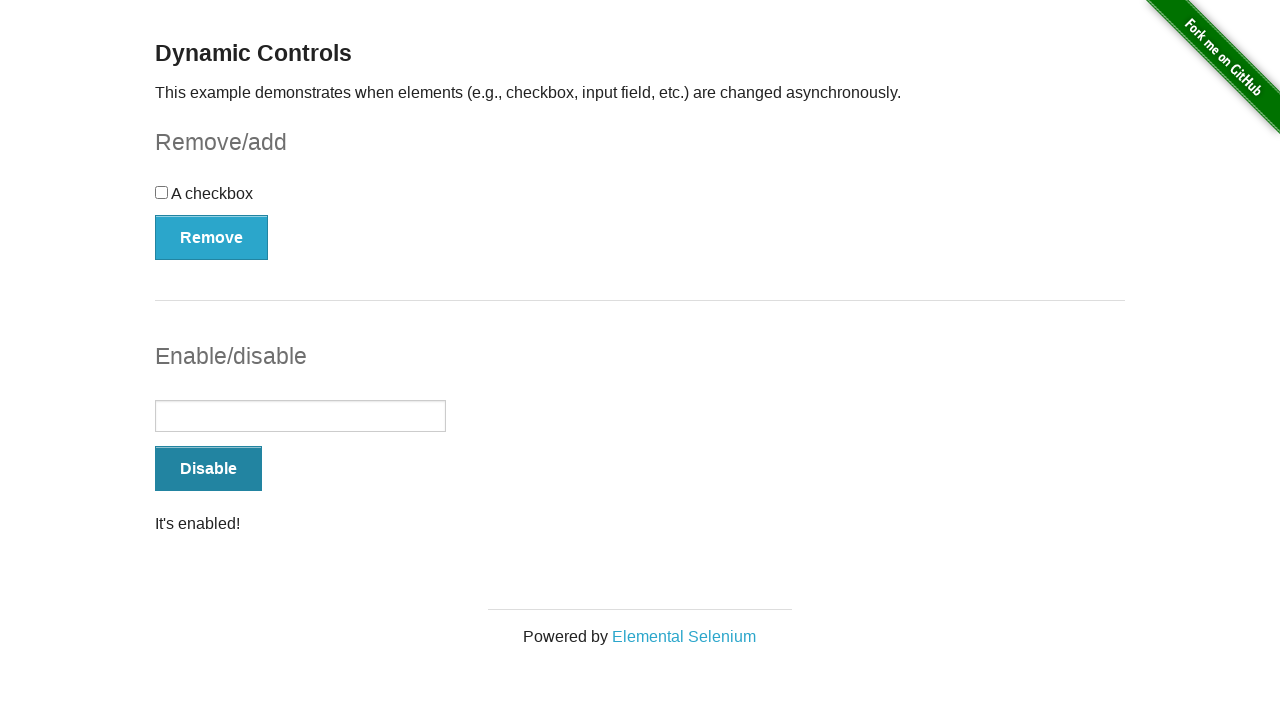

Verified success message contains 'It's enabled!'
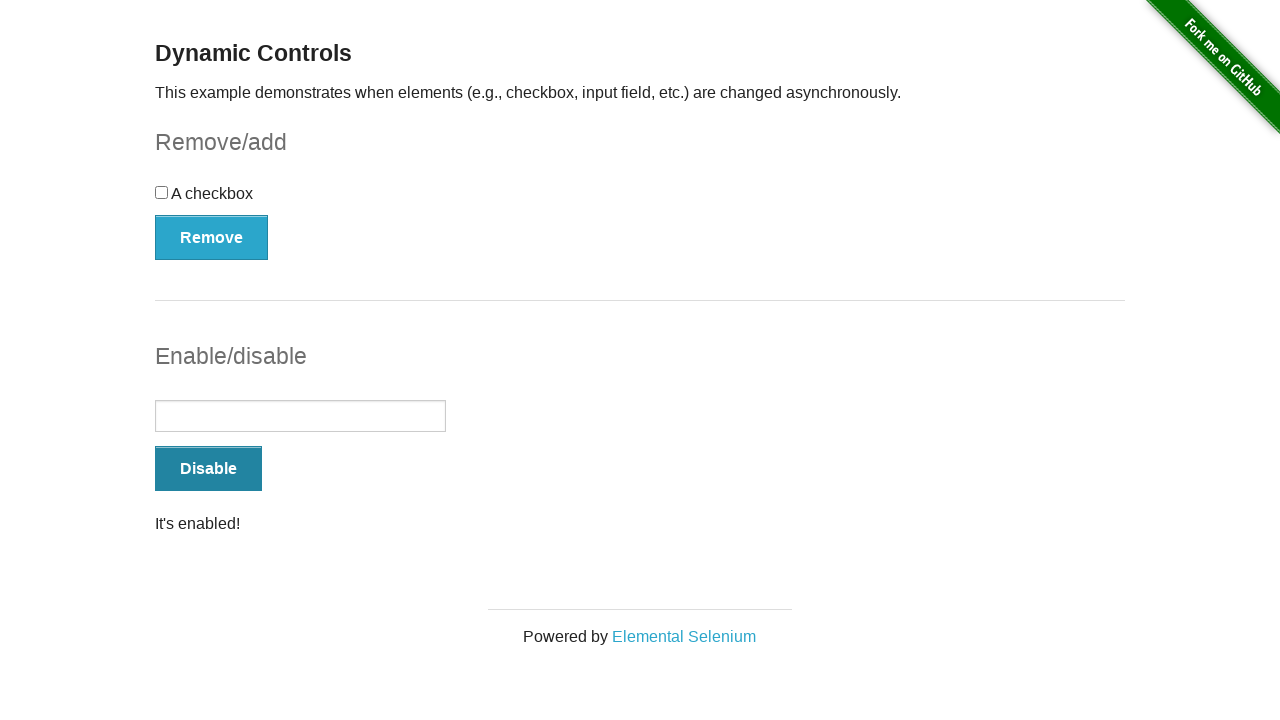

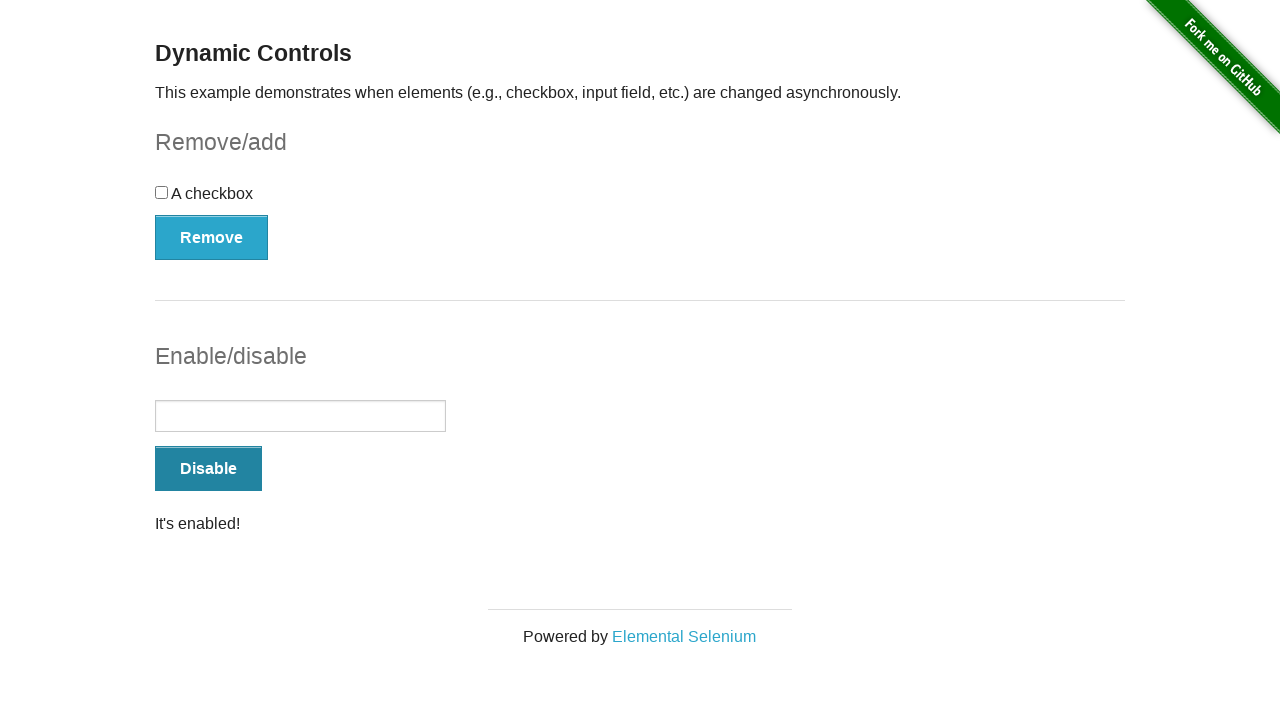